Clicks on the Credit Cards link from the Best Buy homepage

Starting URL: https://bestbuy.com

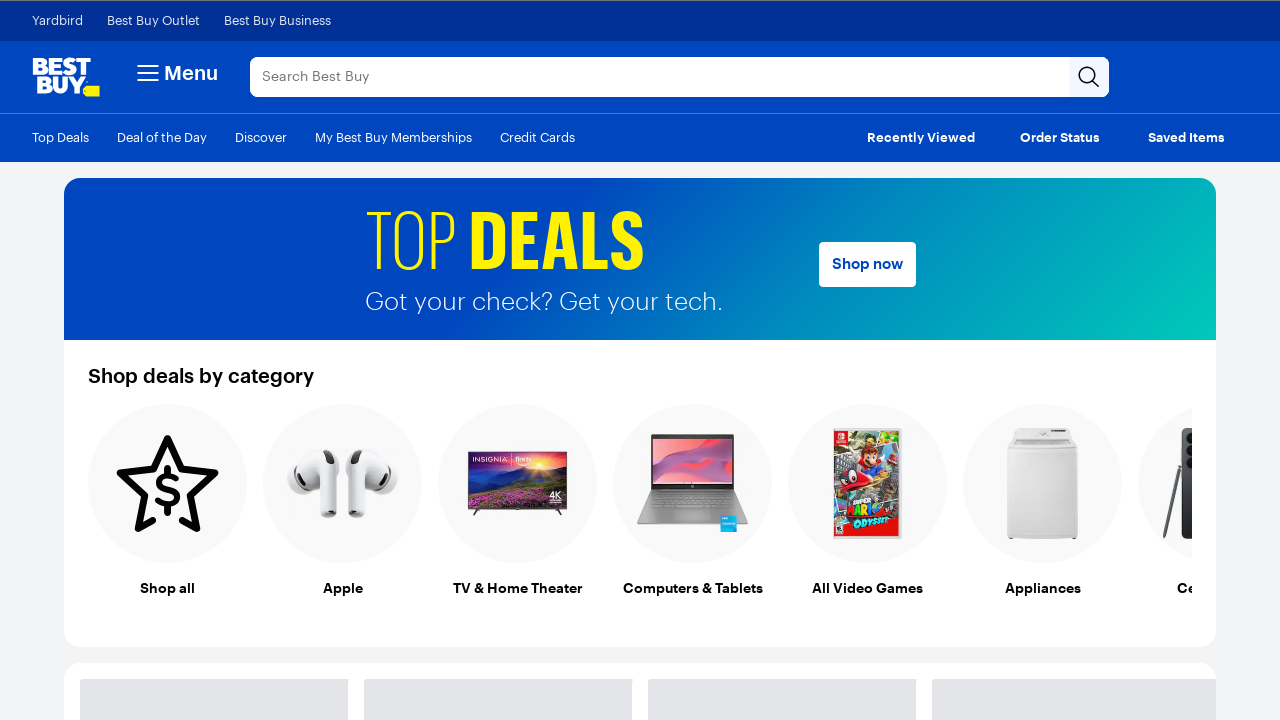

Navigated to Best Buy homepage
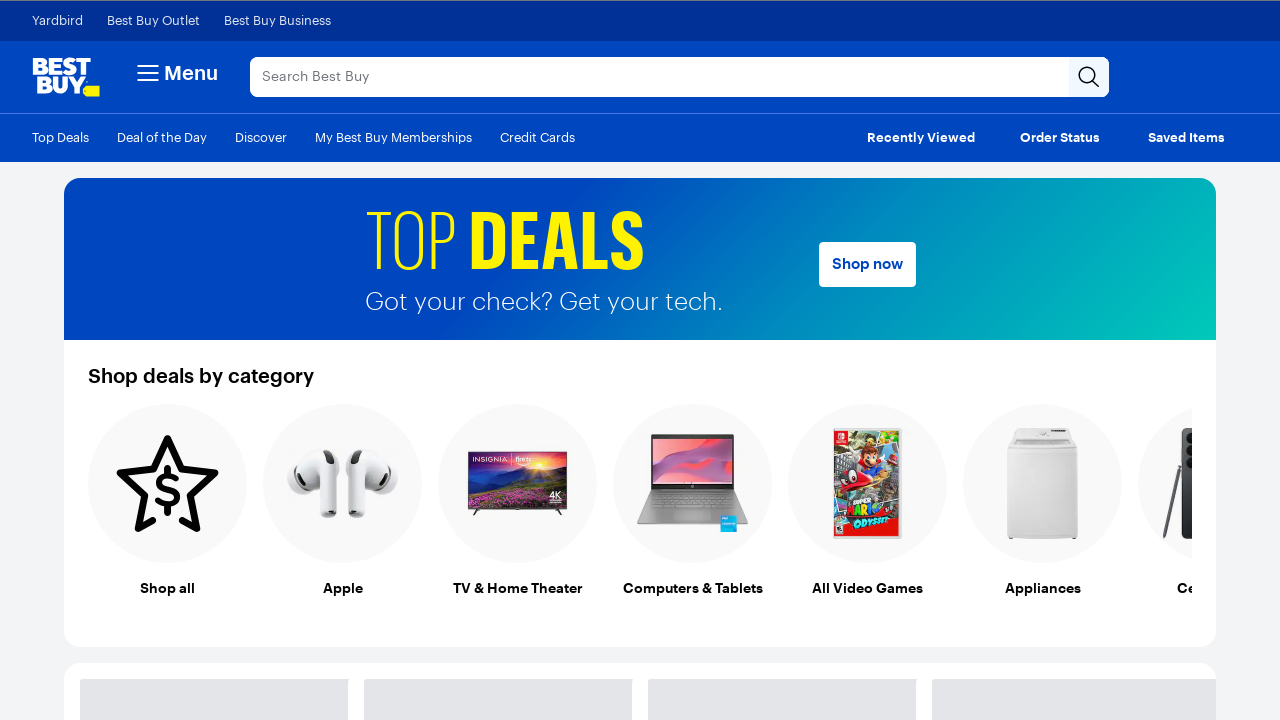

Clicked on the Credit Cards link at (538, 137) on xpath=//a[contains(text(), 'Credit Cards')]
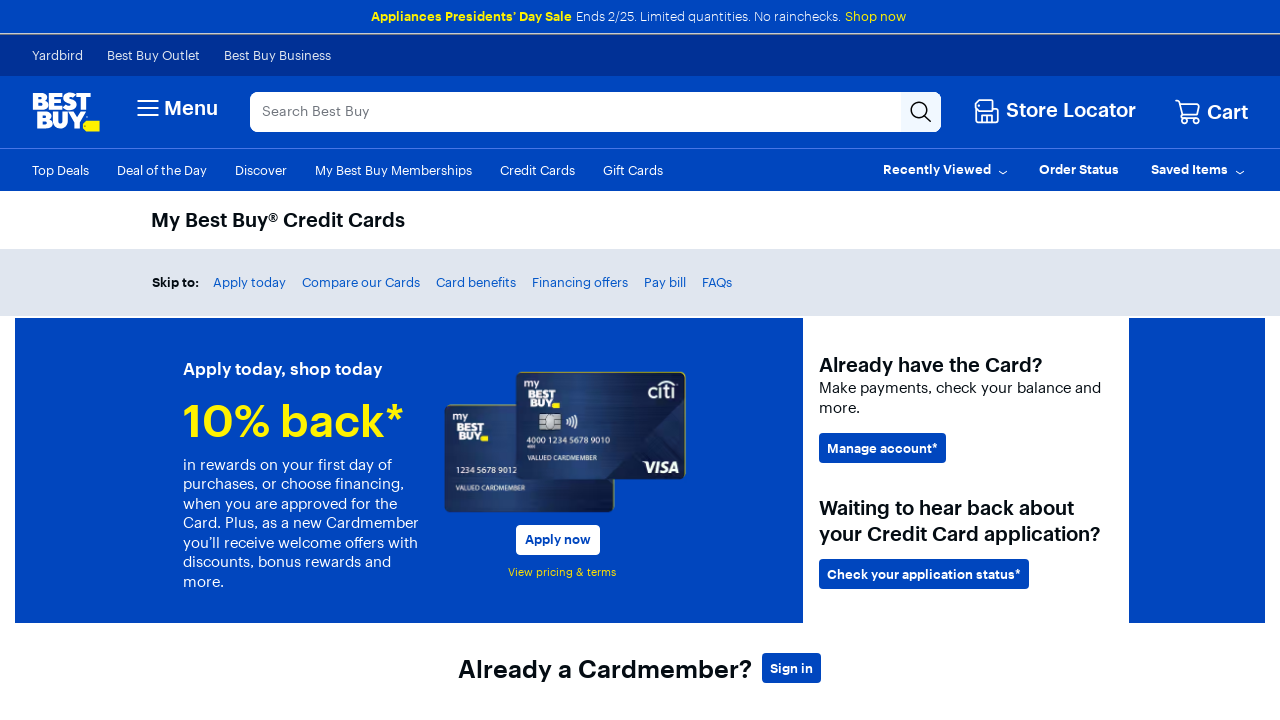

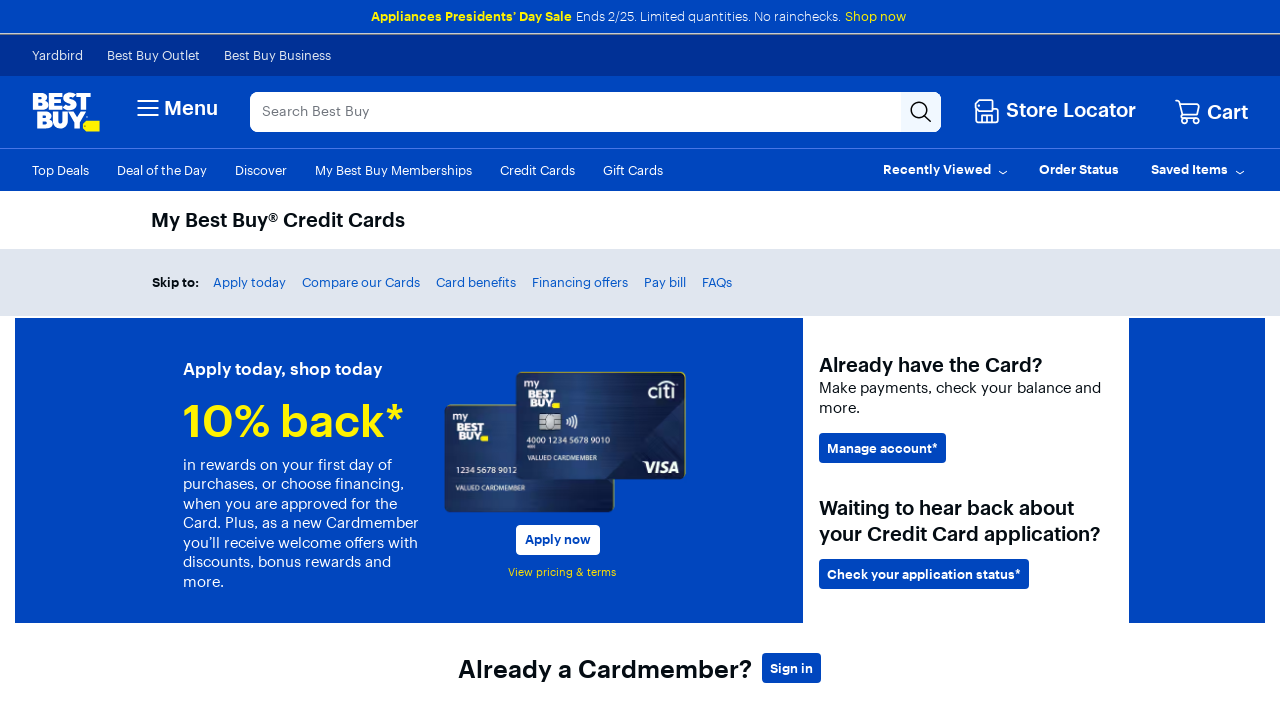